Fills out a comprehensive practice form on demoqa.com including personal details, date of birth selection, subjects, hobbies, address, and state/city dropdowns, then submits and verifies the data is displayed correctly.

Starting URL: https://demoqa.com/automation-practice-form

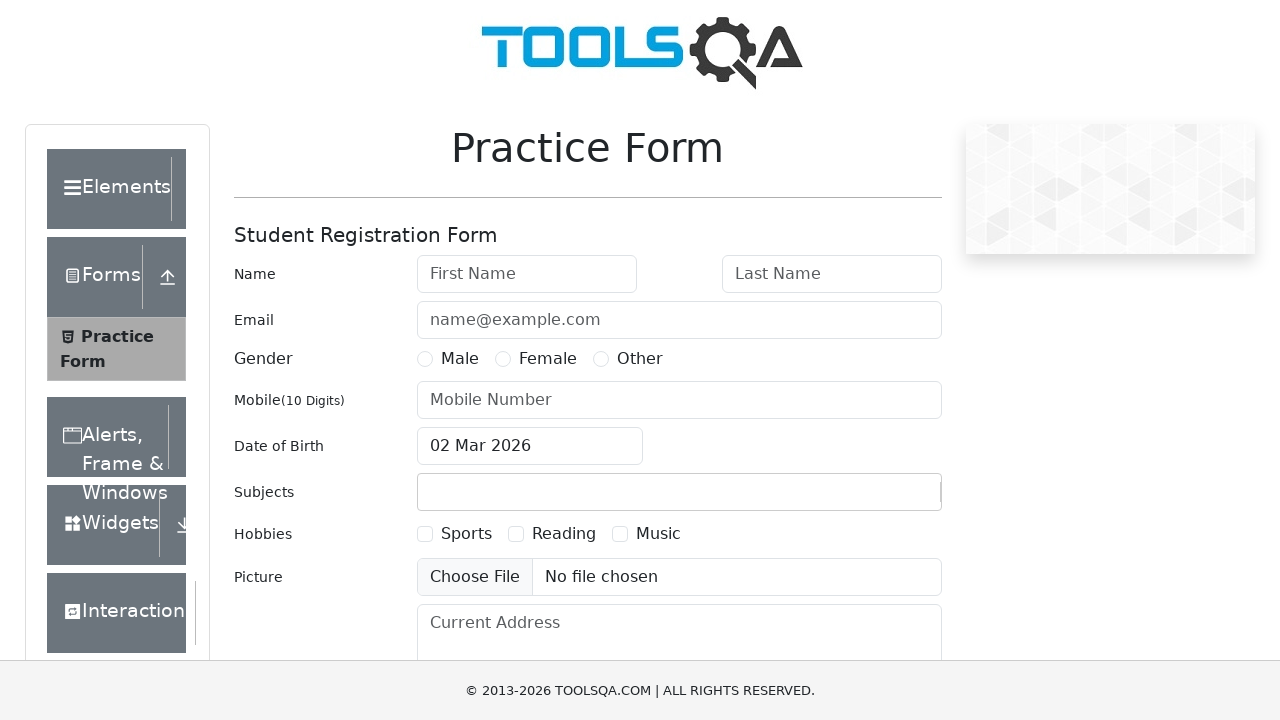

Filled first name field with 'Vladimir' on #firstName
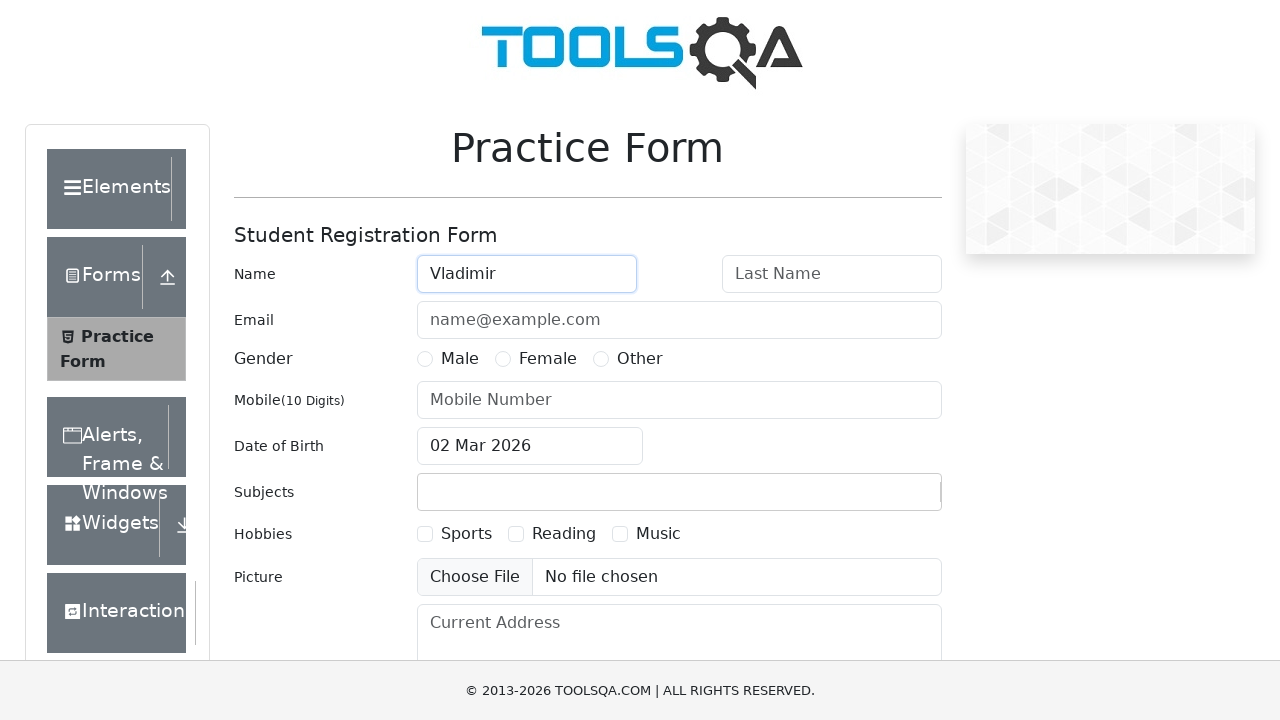

Filled last name field with 'Alekseev' on #lastName
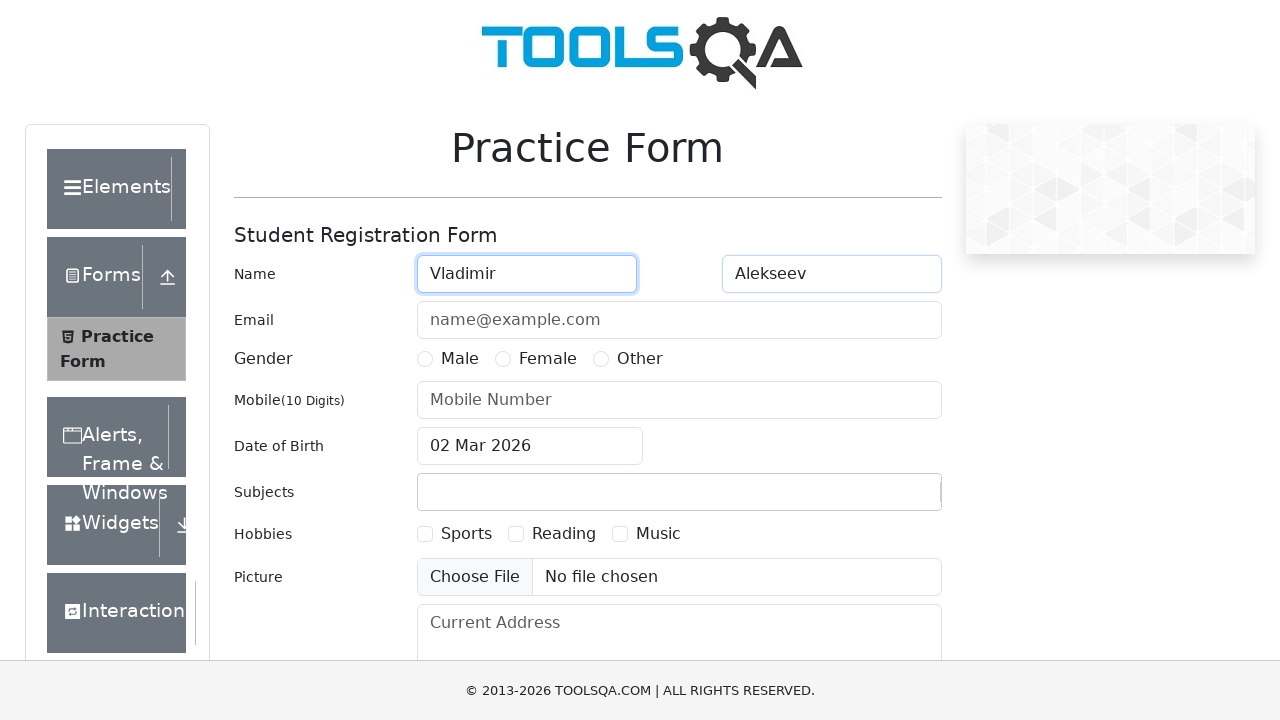

Filled email field with 'aetirodev@gmail.com' on #userEmail
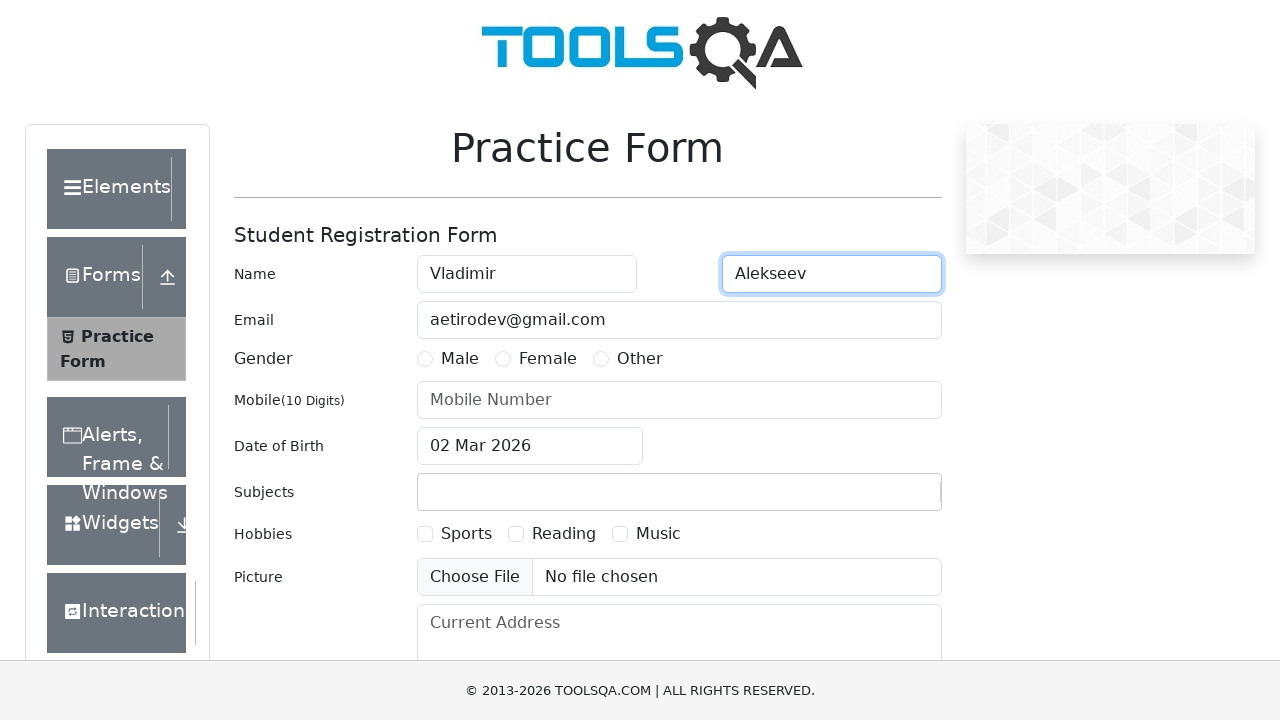

Selected male gender option at (460, 359) on label[for='gender-radio-1']
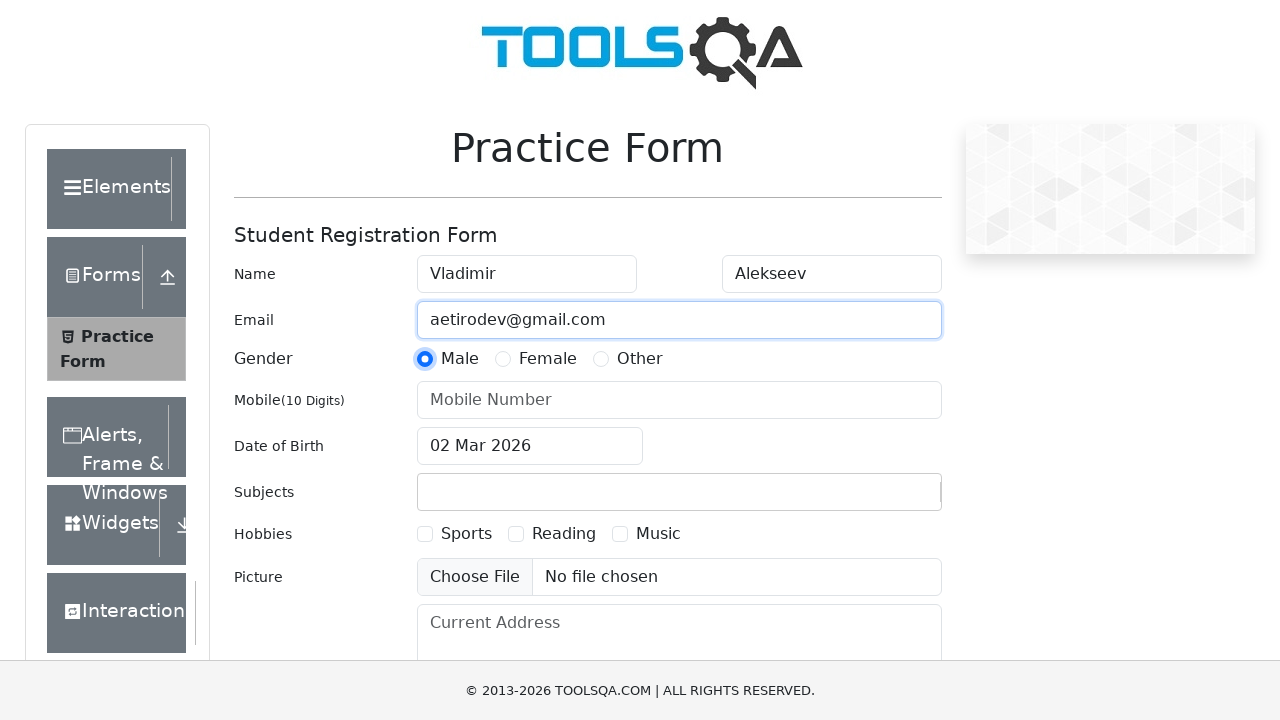

Filled phone number field with '0123456789' on #userNumber
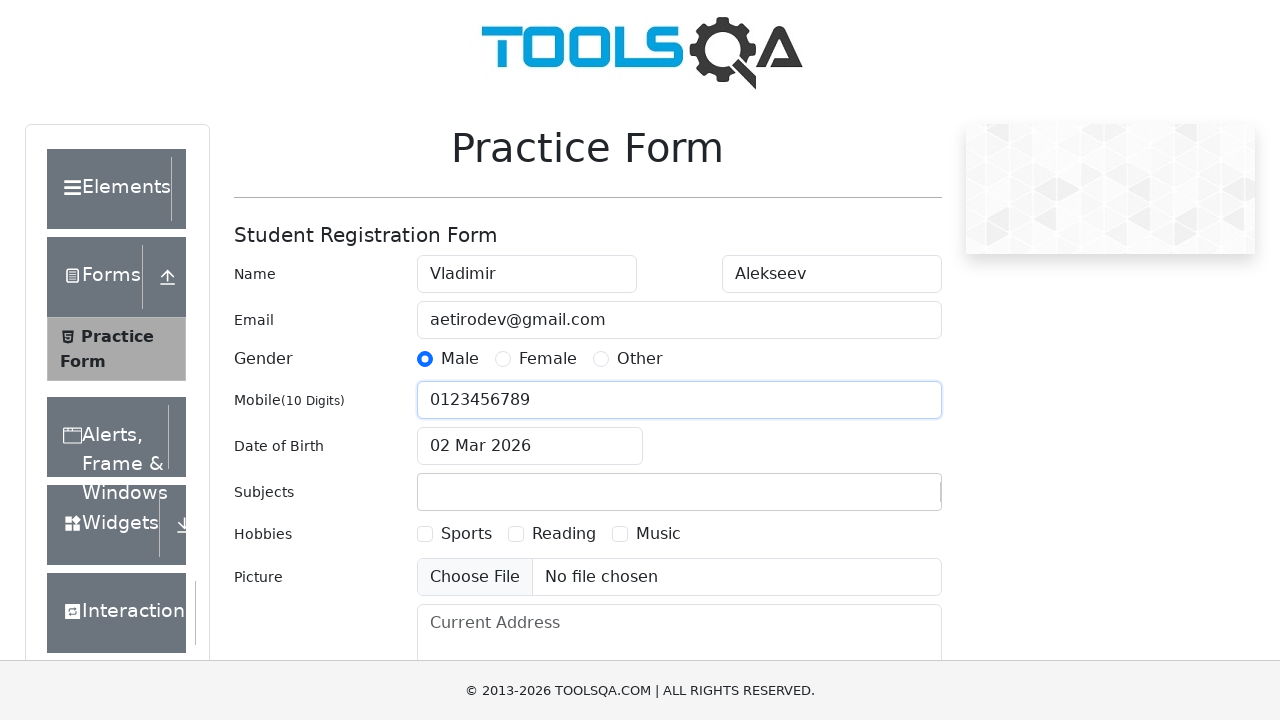

Clicked date of birth input to open date picker at (530, 446) on #dateOfBirthInput
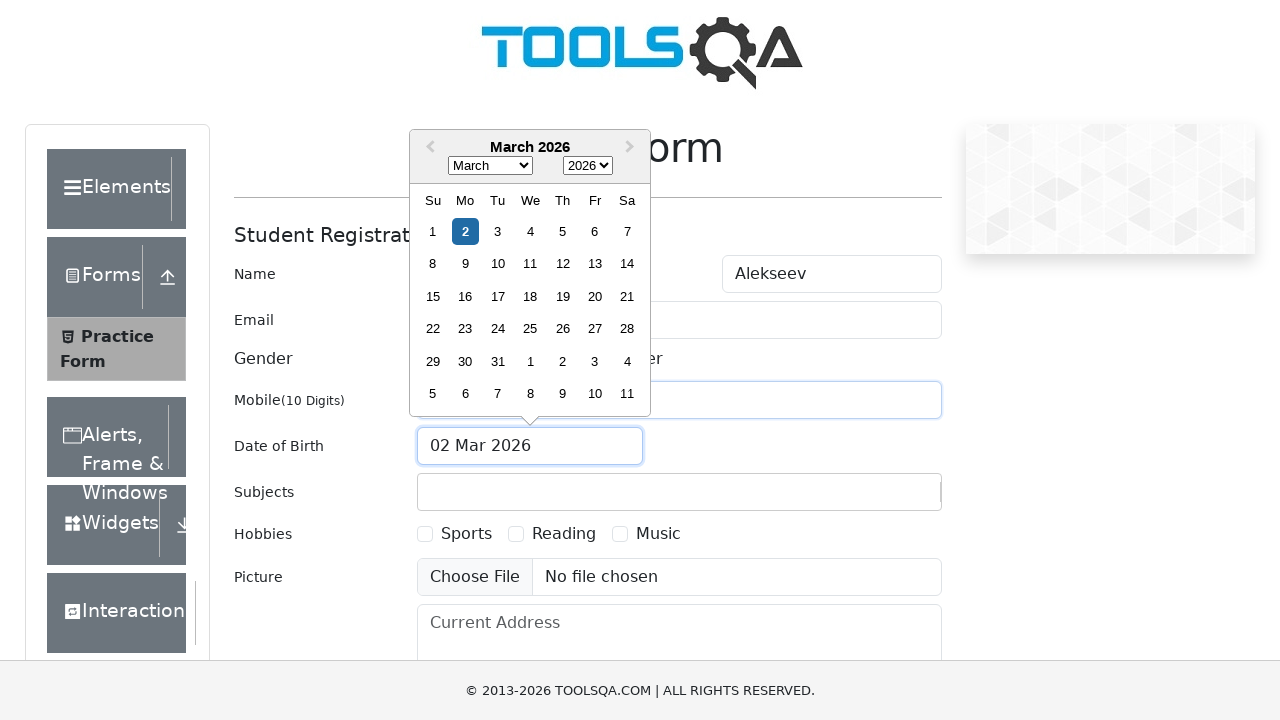

Selected year 1991 from date picker on .react-datepicker__year-select
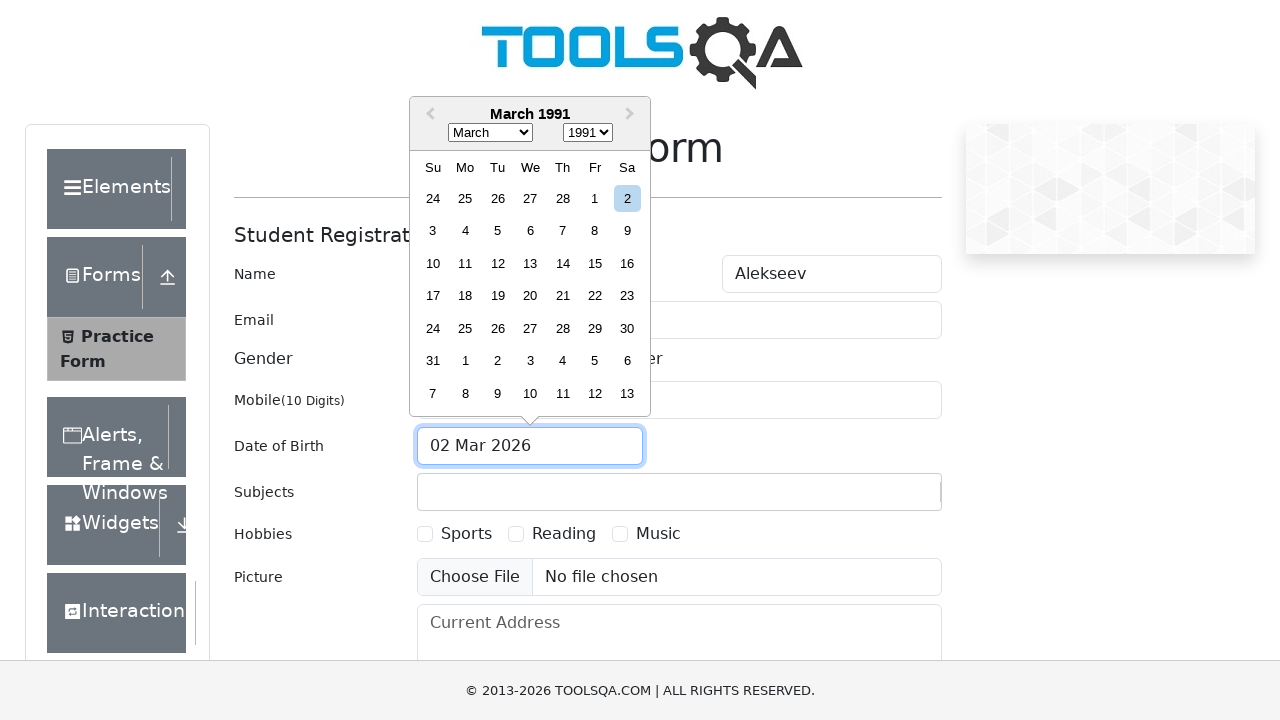

Selected month November (10) from date picker on .react-datepicker__month-select
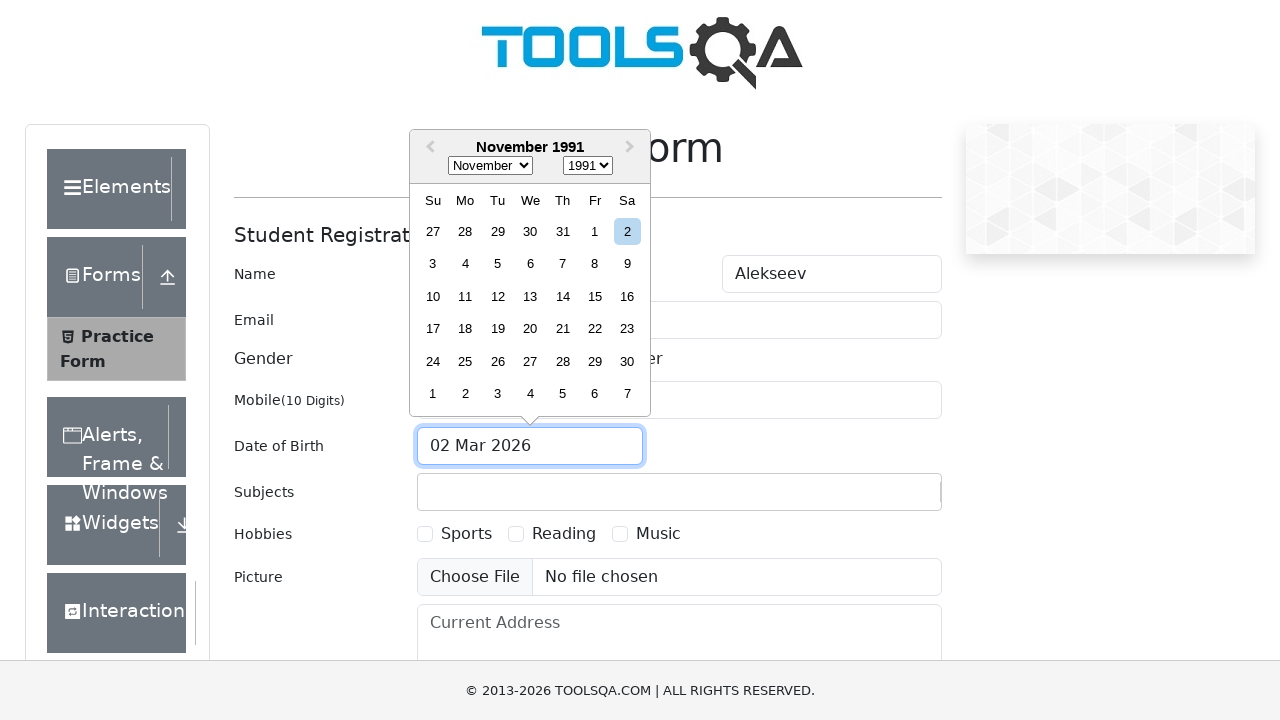

Selected day 12 from date picker at (498, 296) on .react-datepicker__month .react-datepicker__day--012
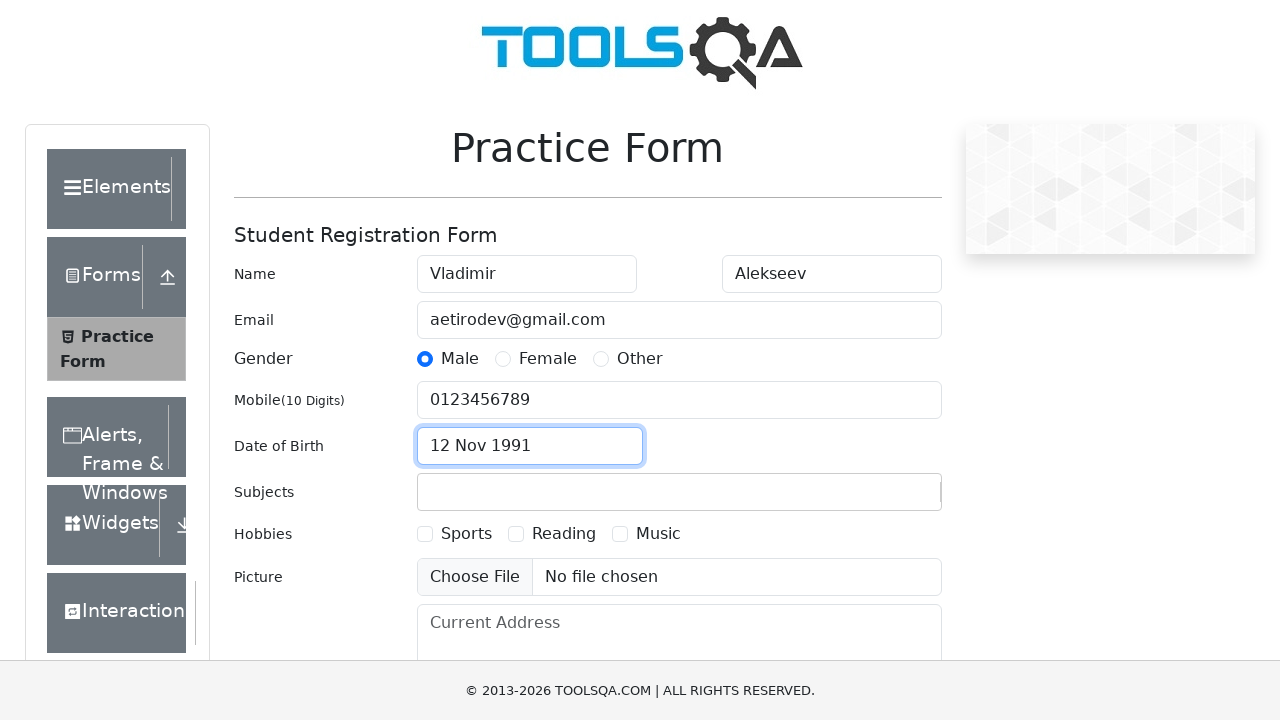

Clicked subjects container to focus input at (679, 492) on #subjectsContainer
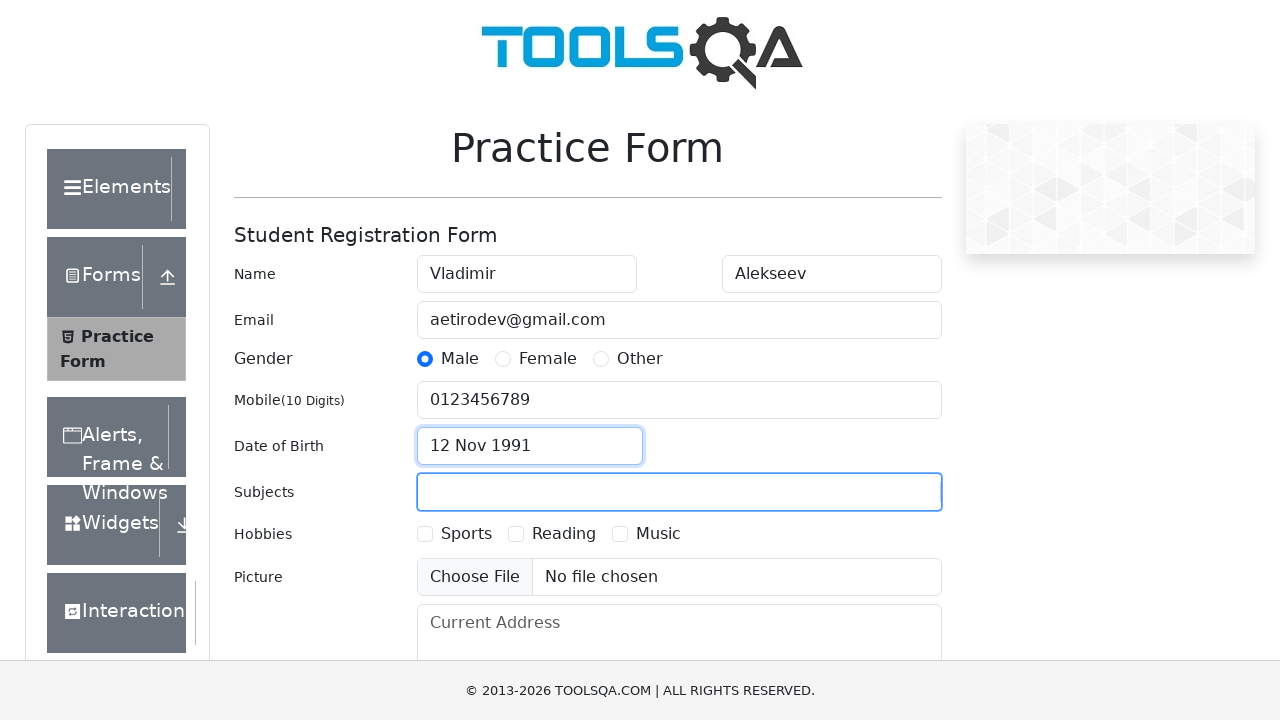

Typed 'Arts' in subjects input on #subjectsInput
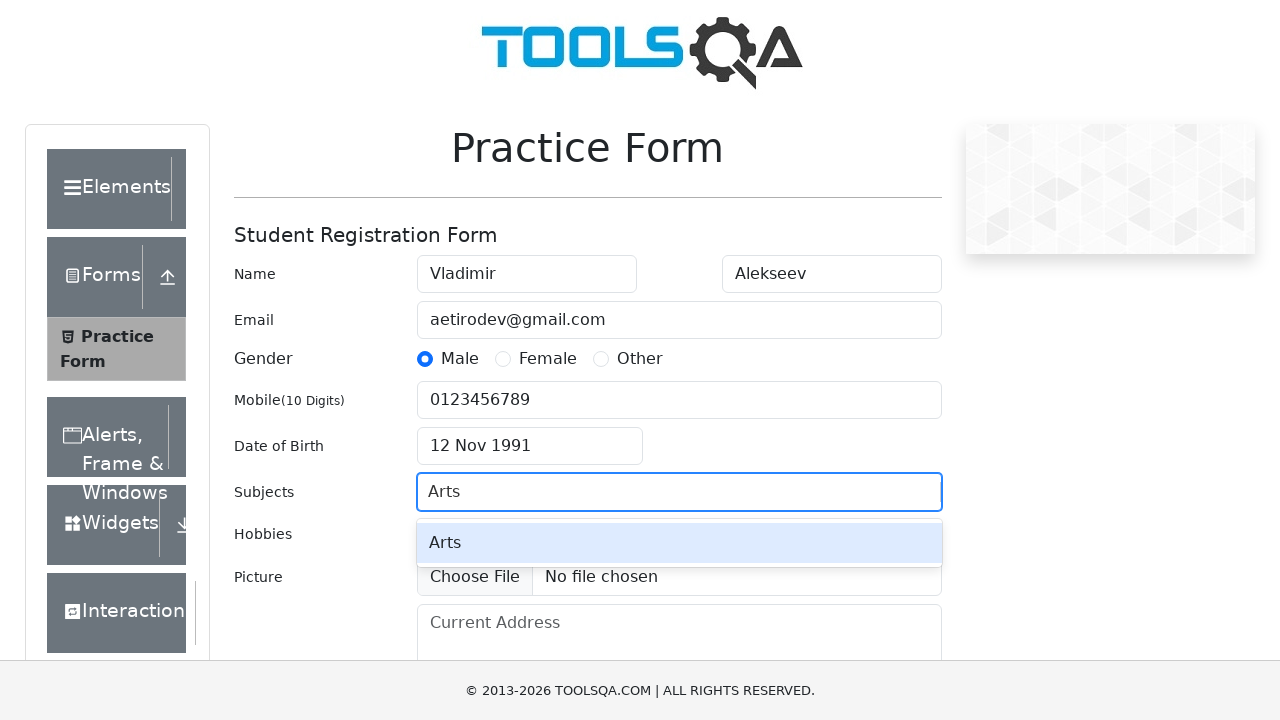

Pressed Enter to add 'Arts' subject on #subjectsInput
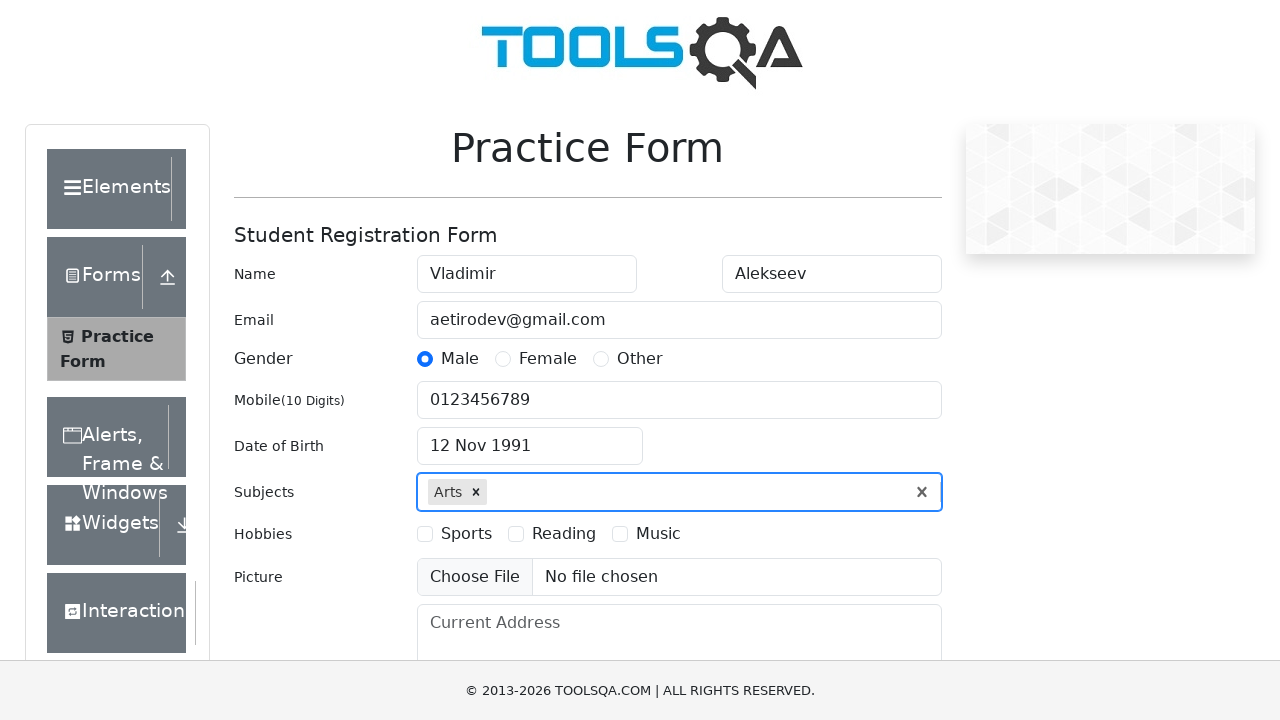

Typed 'Computer Science' in subjects input on #subjectsInput
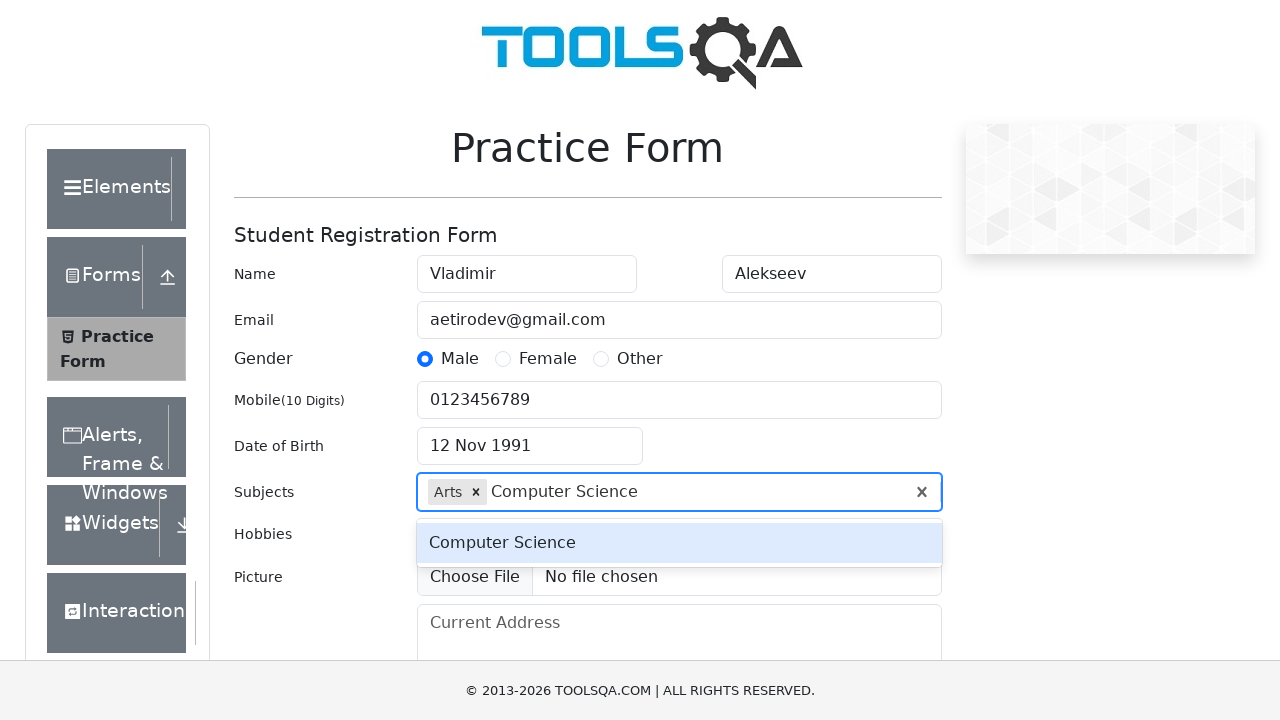

Pressed Enter to add 'Computer Science' subject on #subjectsInput
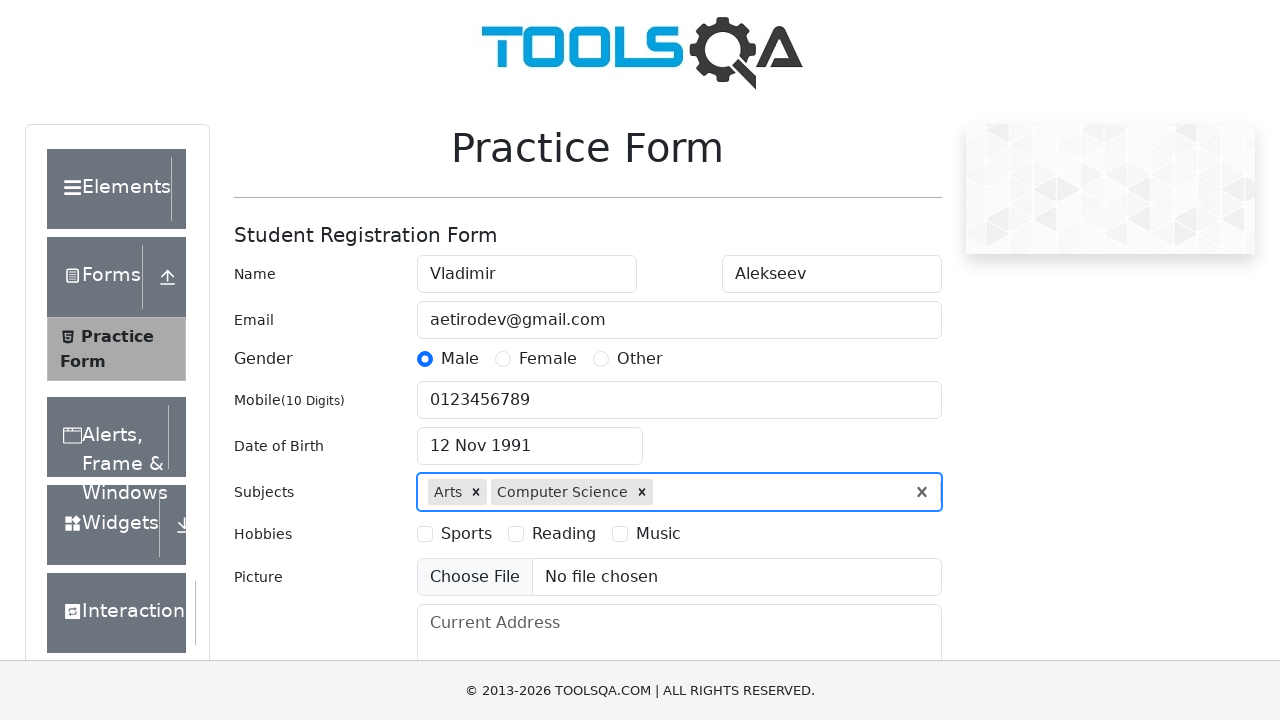

Selected 'Reading' hobby checkbox at (564, 534) on label[for='hobbies-checkbox-2']
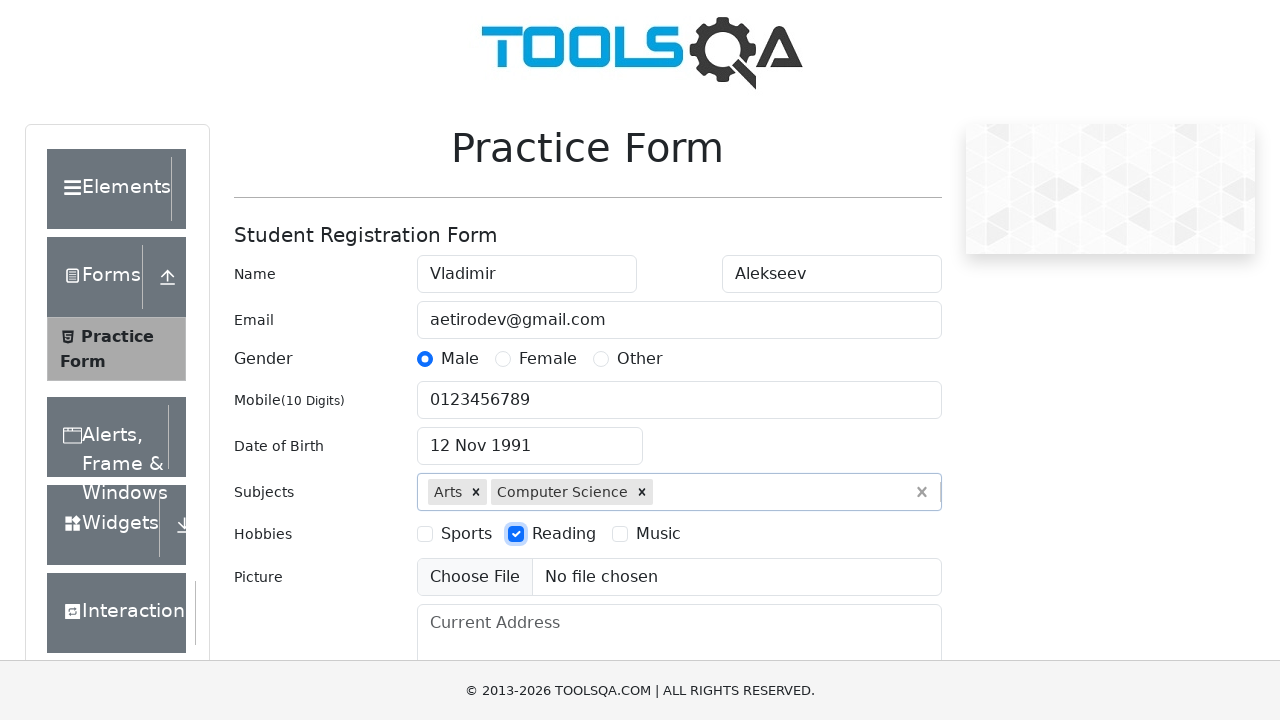

Selected 'Music' hobby checkbox at (658, 534) on label[for='hobbies-checkbox-3']
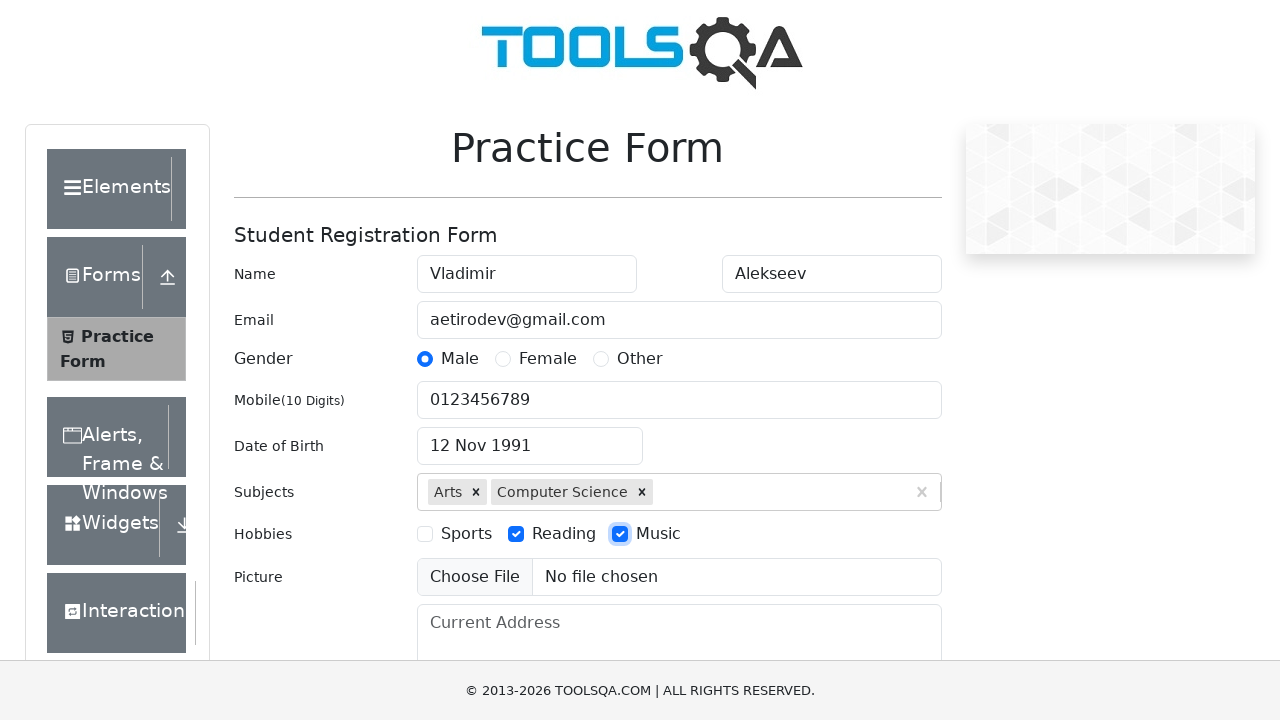

Filled current address field with 'district 9' on #currentAddress
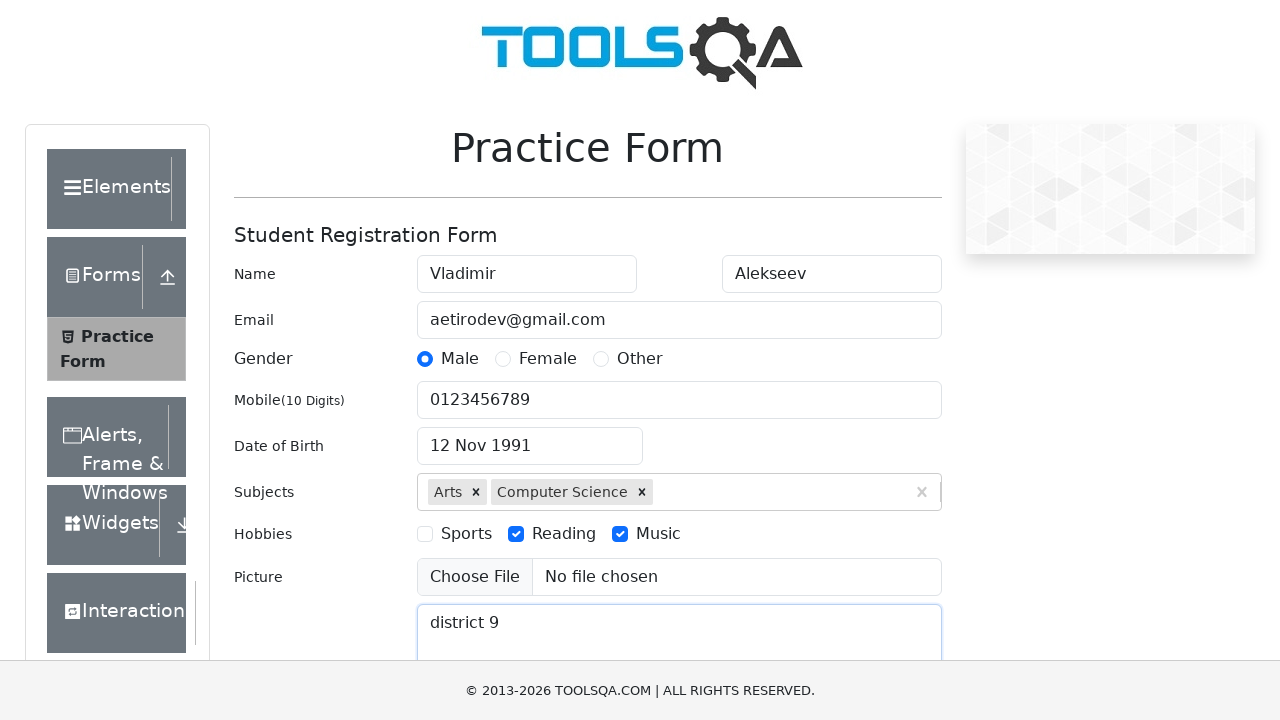

Clicked state dropdown to open at (527, 437) on #state
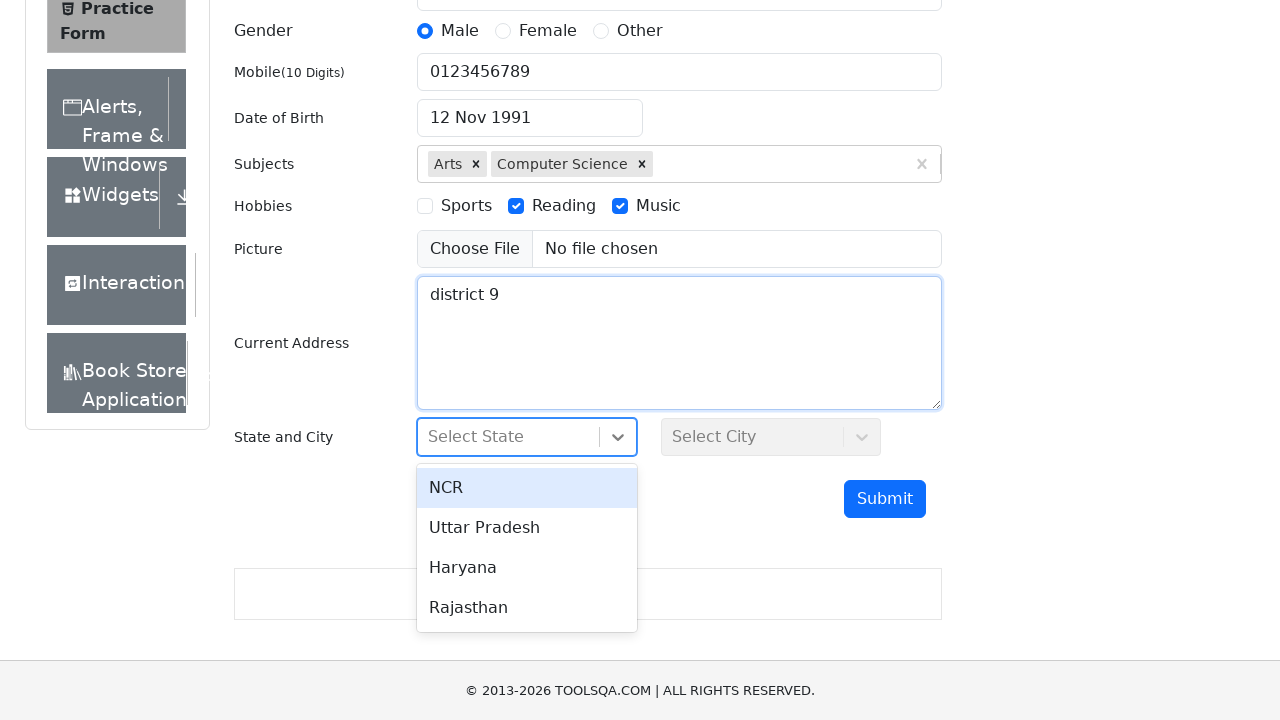

Typed 'Haryana' in state dropdown input on #react-select-3-input
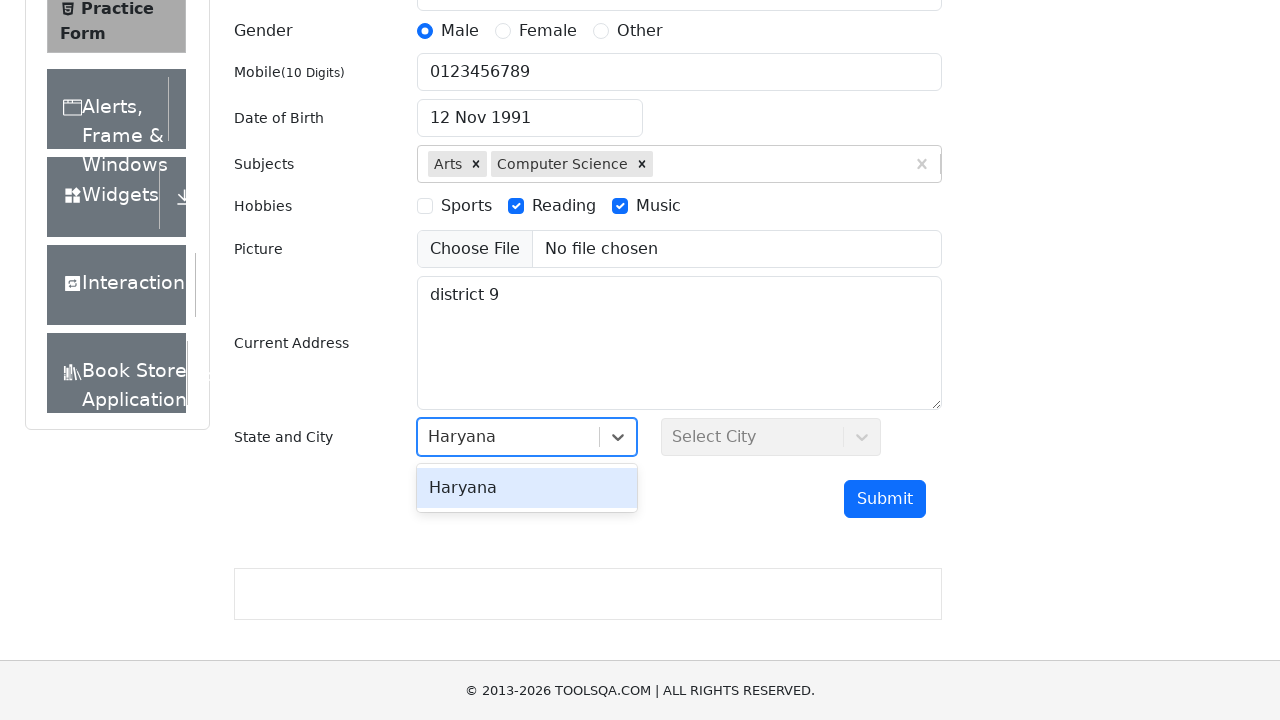

Pressed Enter to select 'Haryana' state on #react-select-3-input
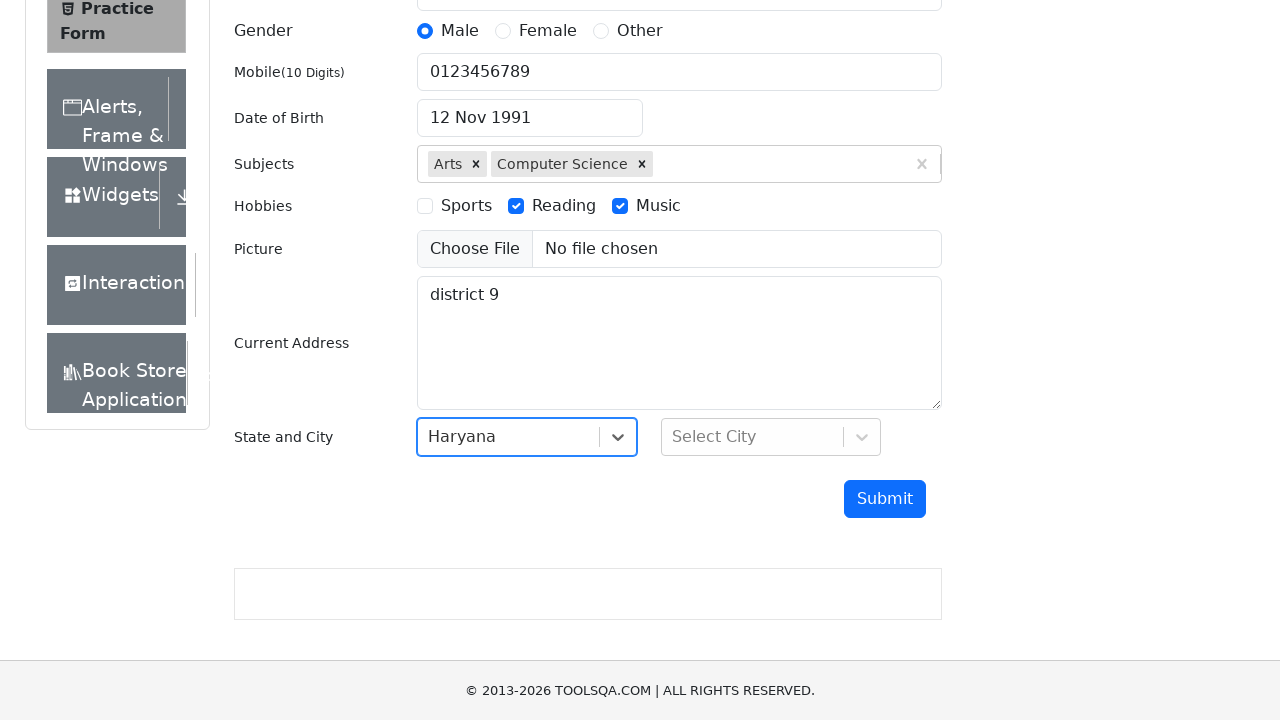

Clicked city dropdown to open at (771, 437) on #city
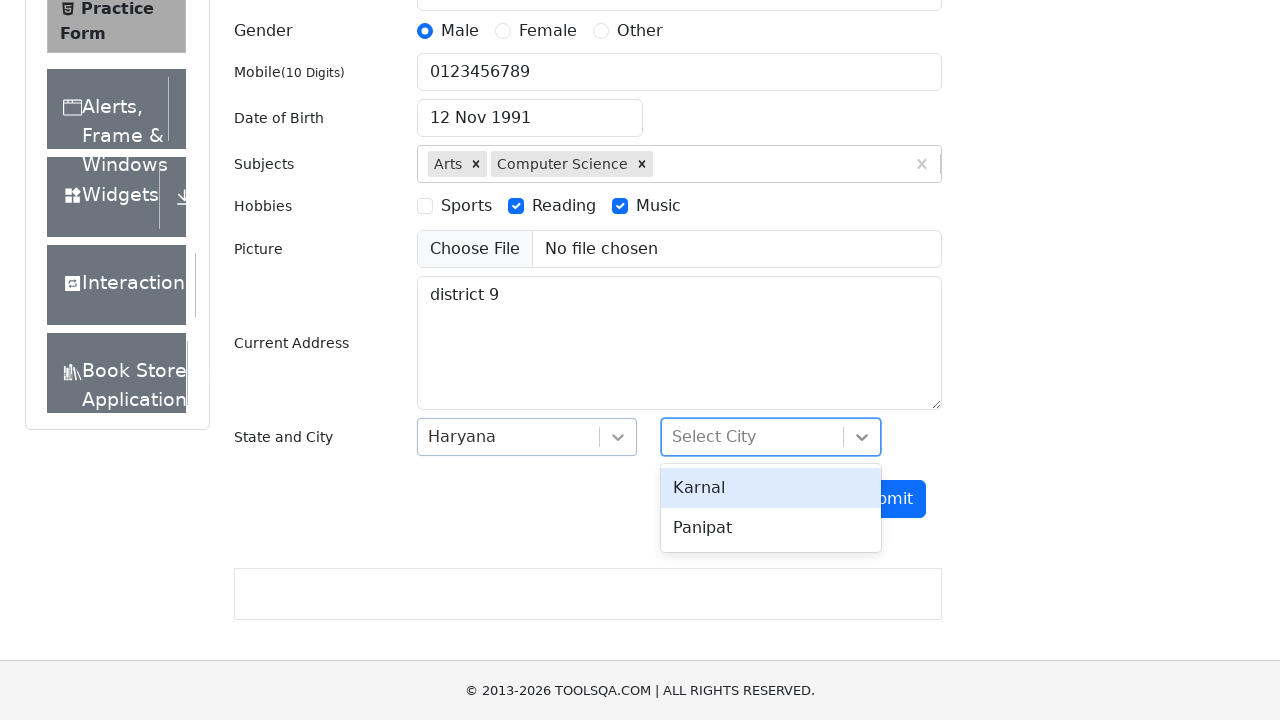

Typed 'Panipat' in city dropdown input on #react-select-4-input
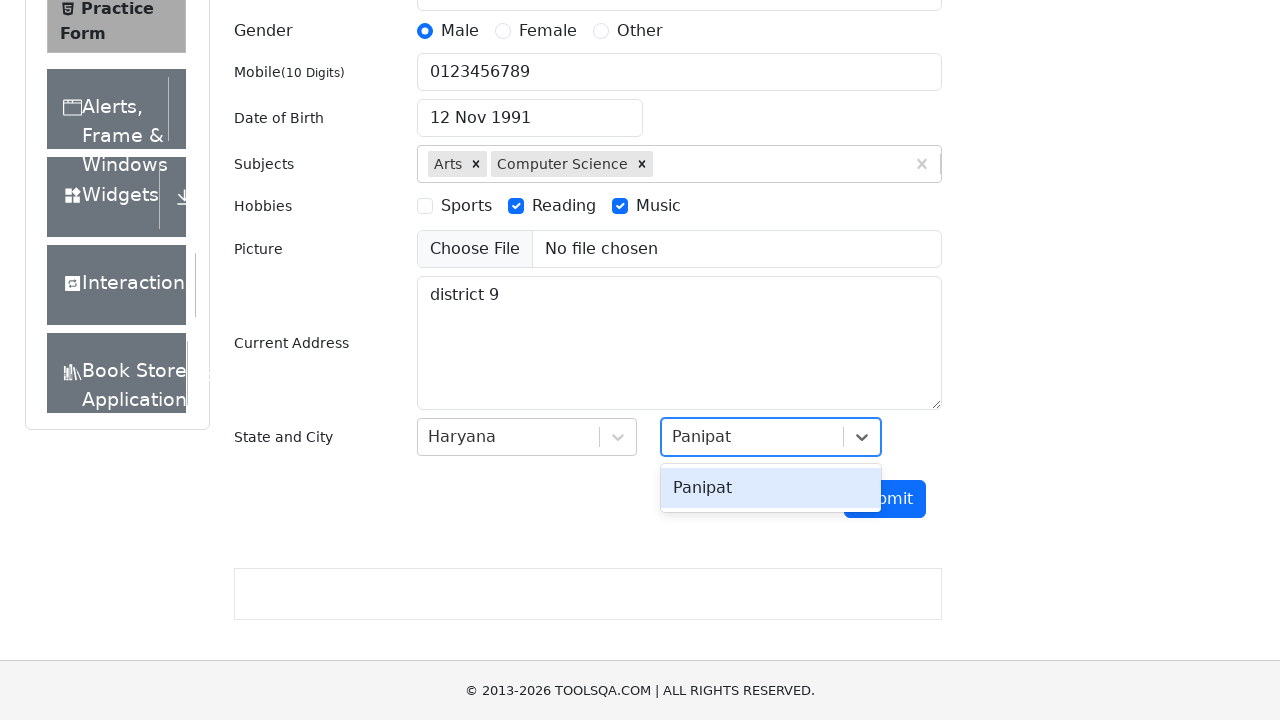

Pressed Enter to select 'Panipat' city on #react-select-4-input
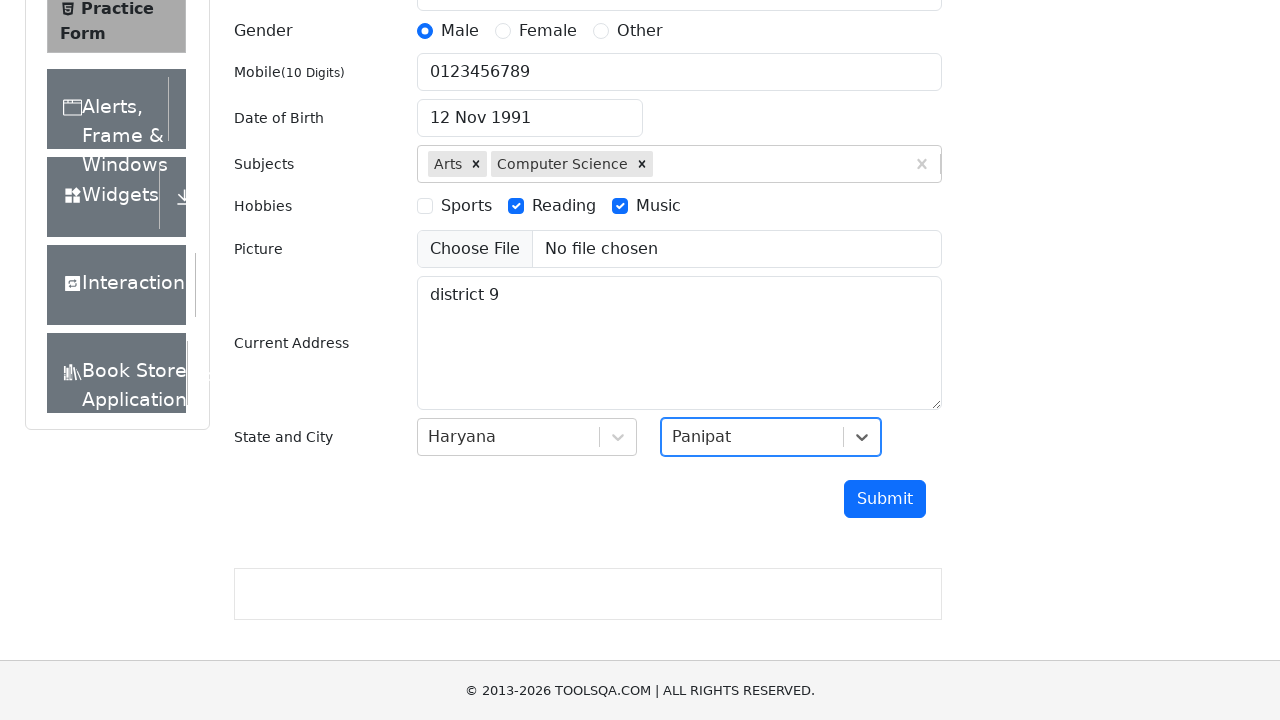

Clicked submit button to submit the form at (885, 499) on #submit
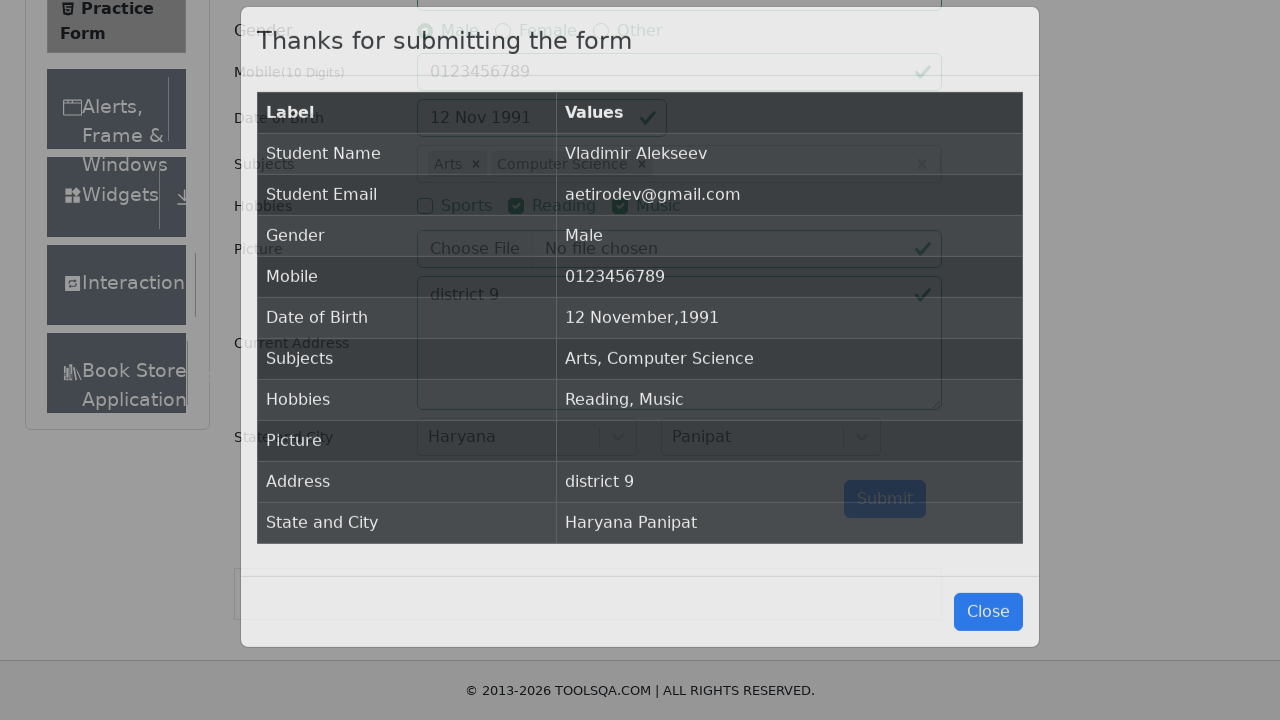

Results table loaded and form submission verified
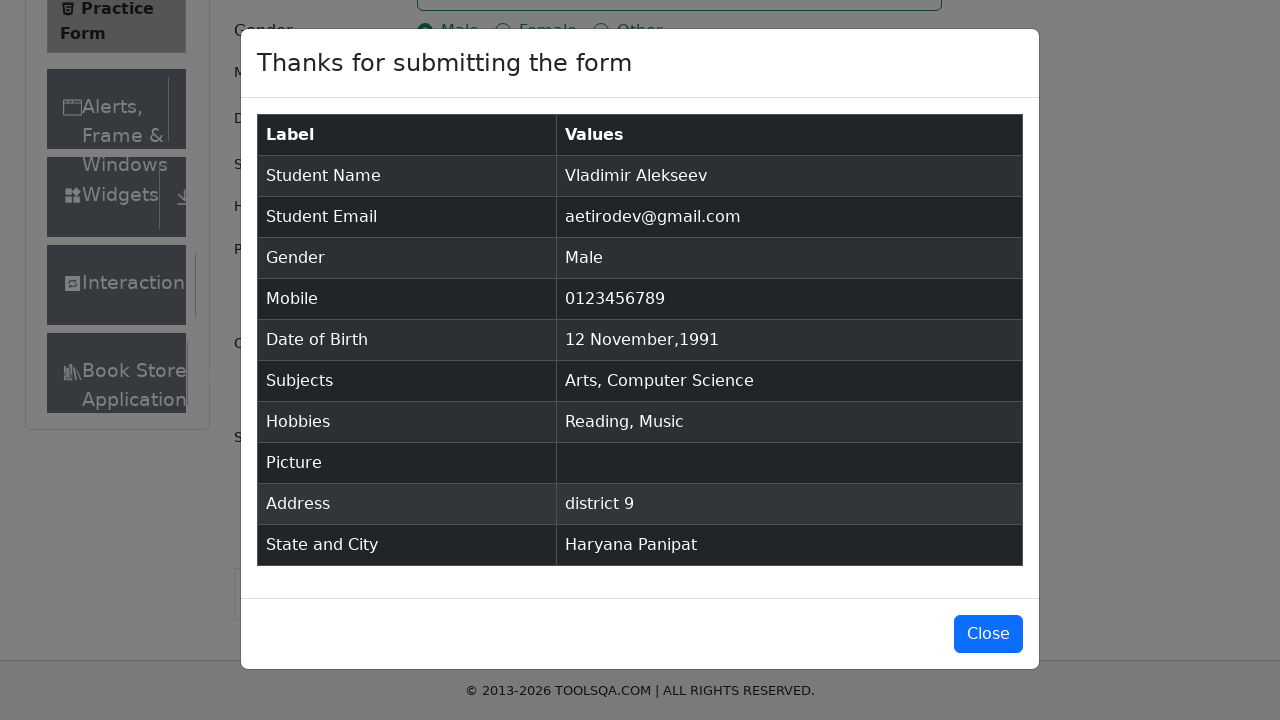

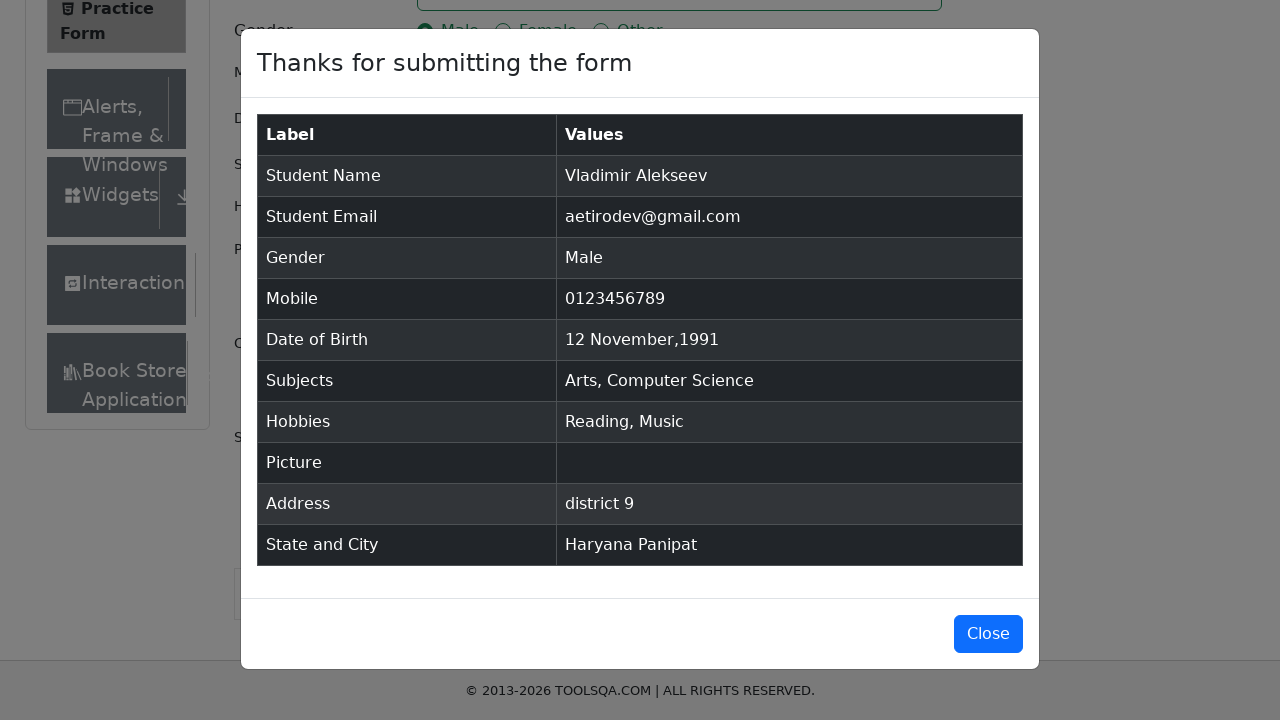